Tests adding a todo item and verifies the todo list and footer elements are present

Starting URL: https://demo.playwright.dev/todomvc/

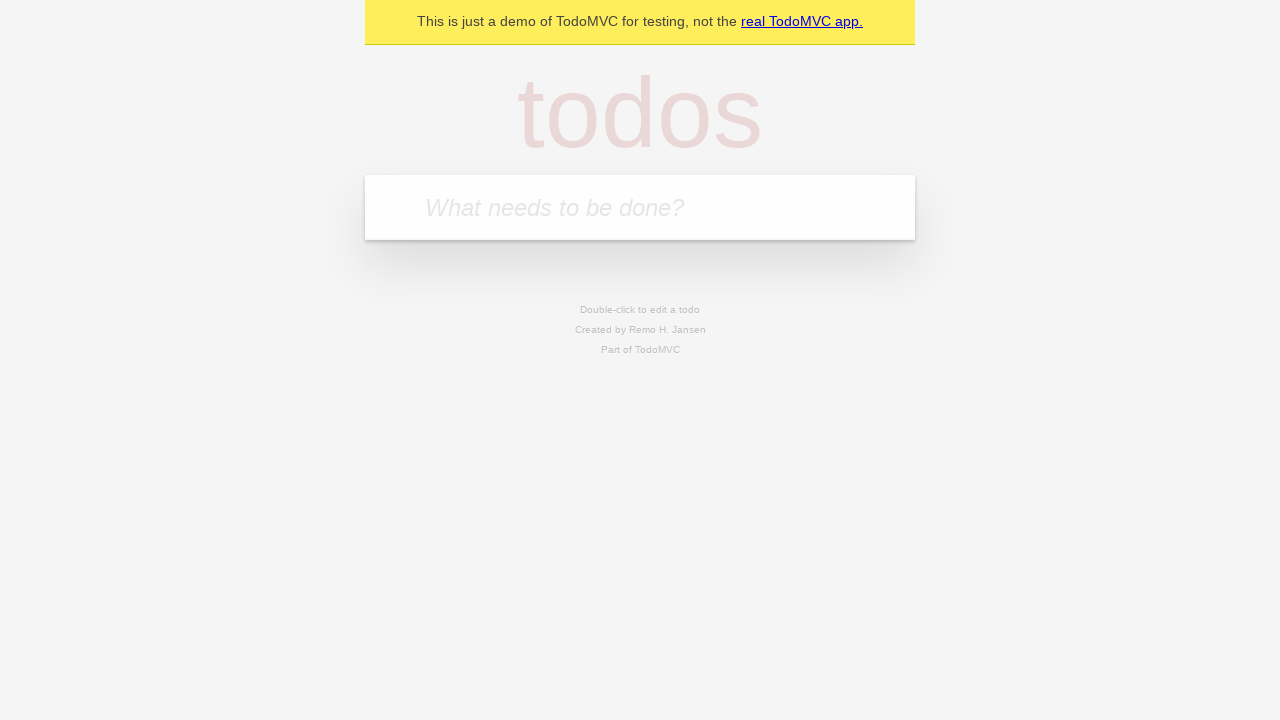

Filled todo input field with 'Test Element Screenshot' on internal:attr=[placeholder="What needs to be done?"i]
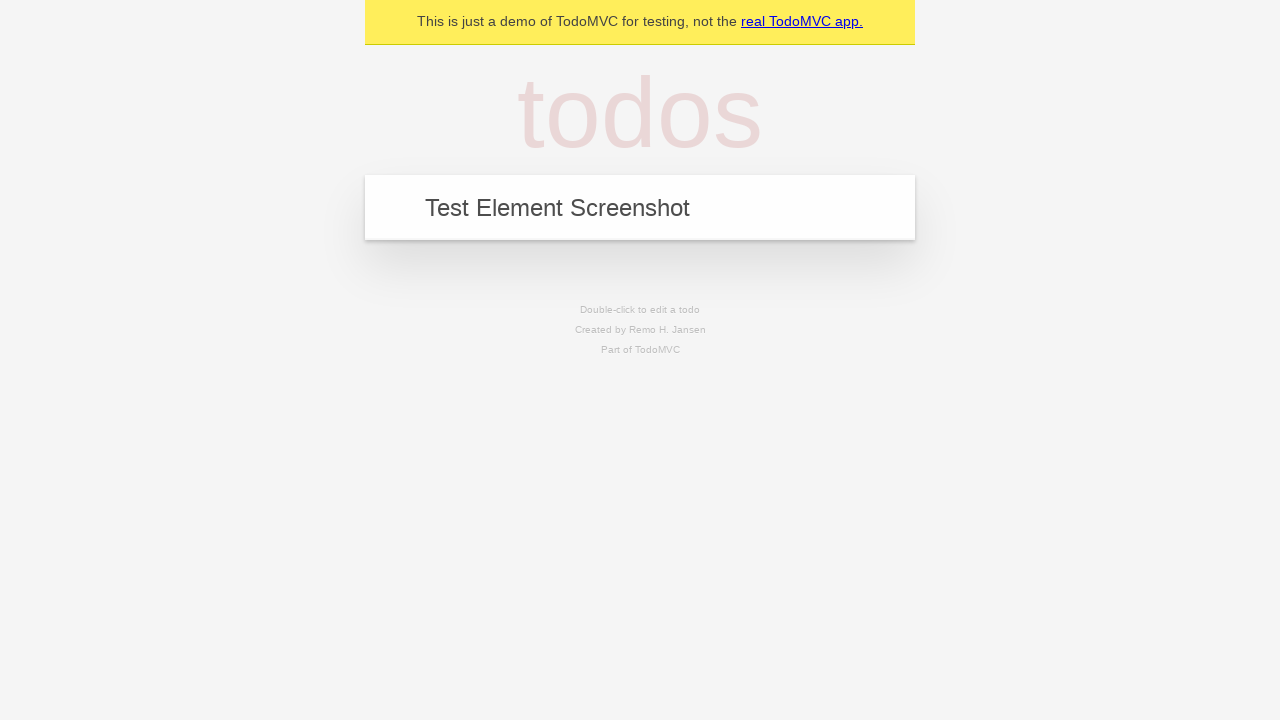

Pressed Enter to add todo item
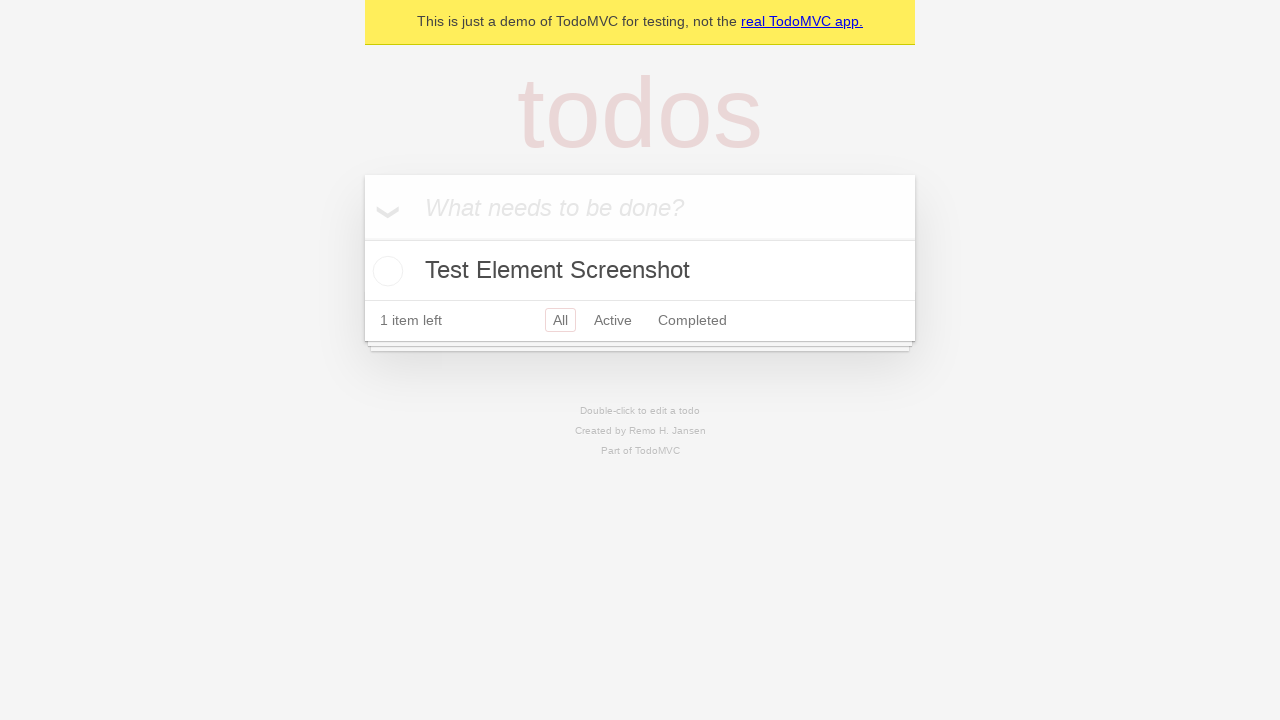

Todo item appeared in the todo list
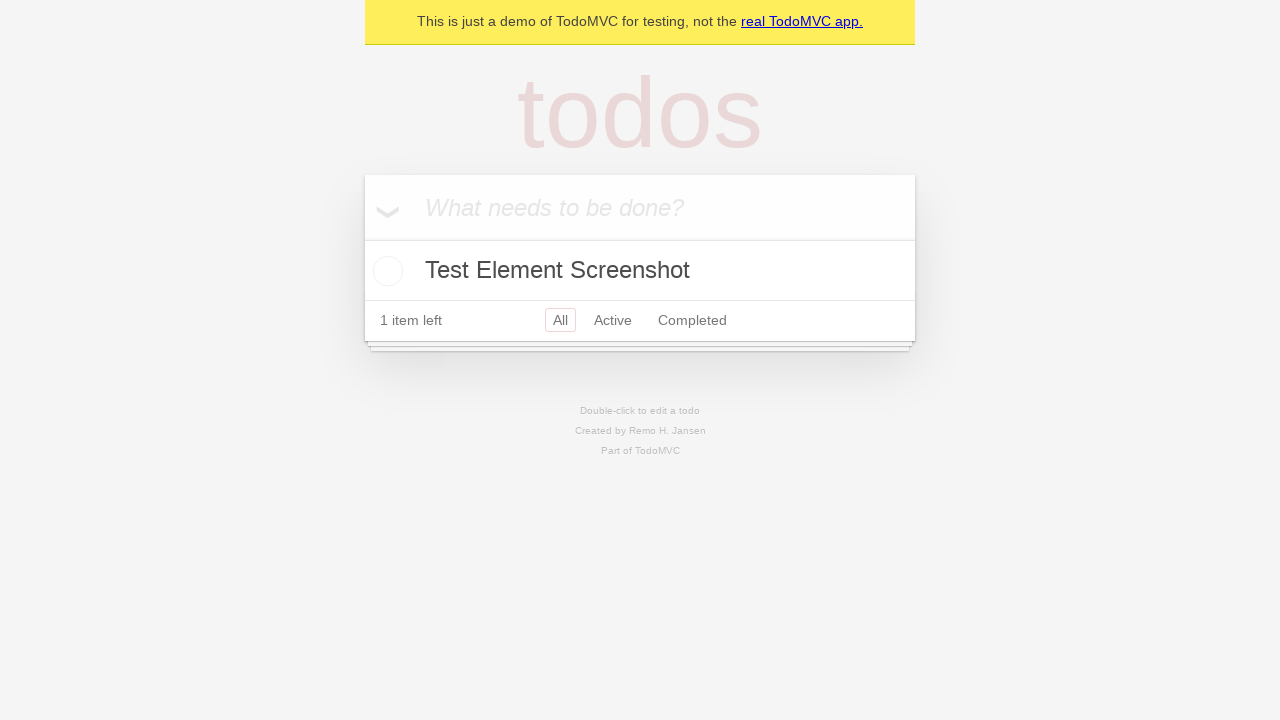

Footer element is visible
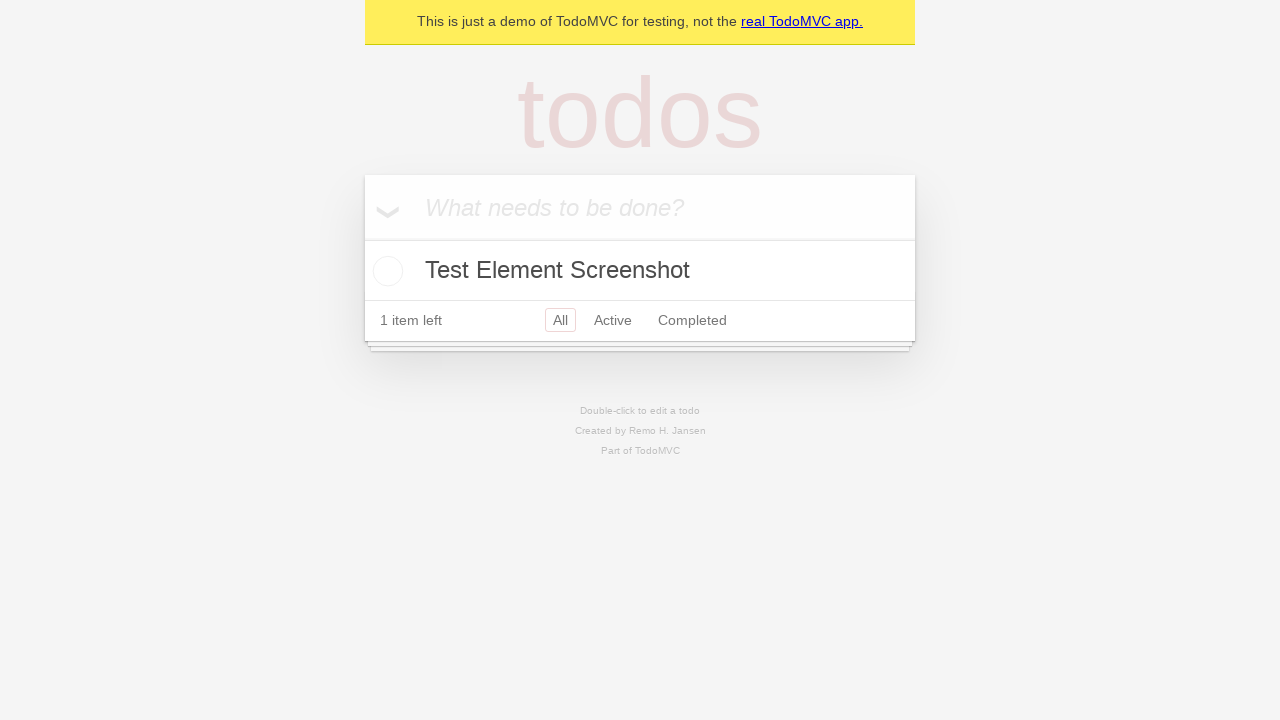

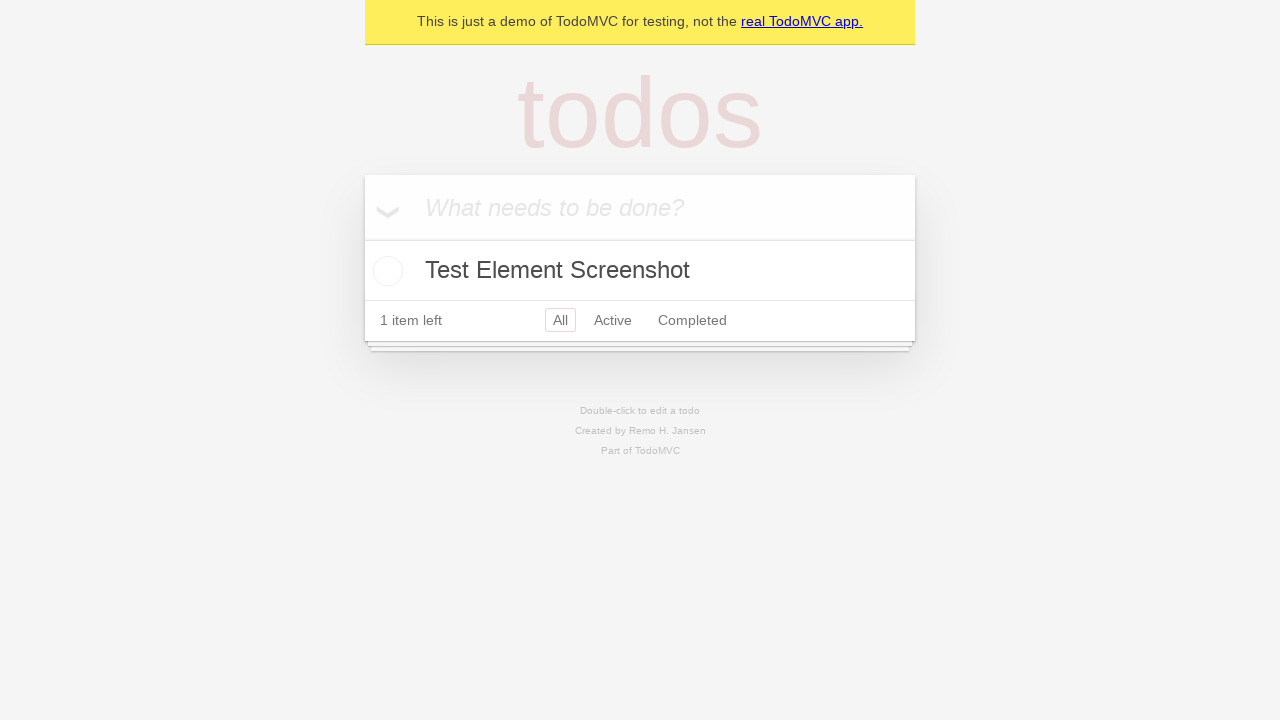